Tests hover (moveToElement) action by moving cursor to a specific heading element

Starting URL: https://anhtester.com/

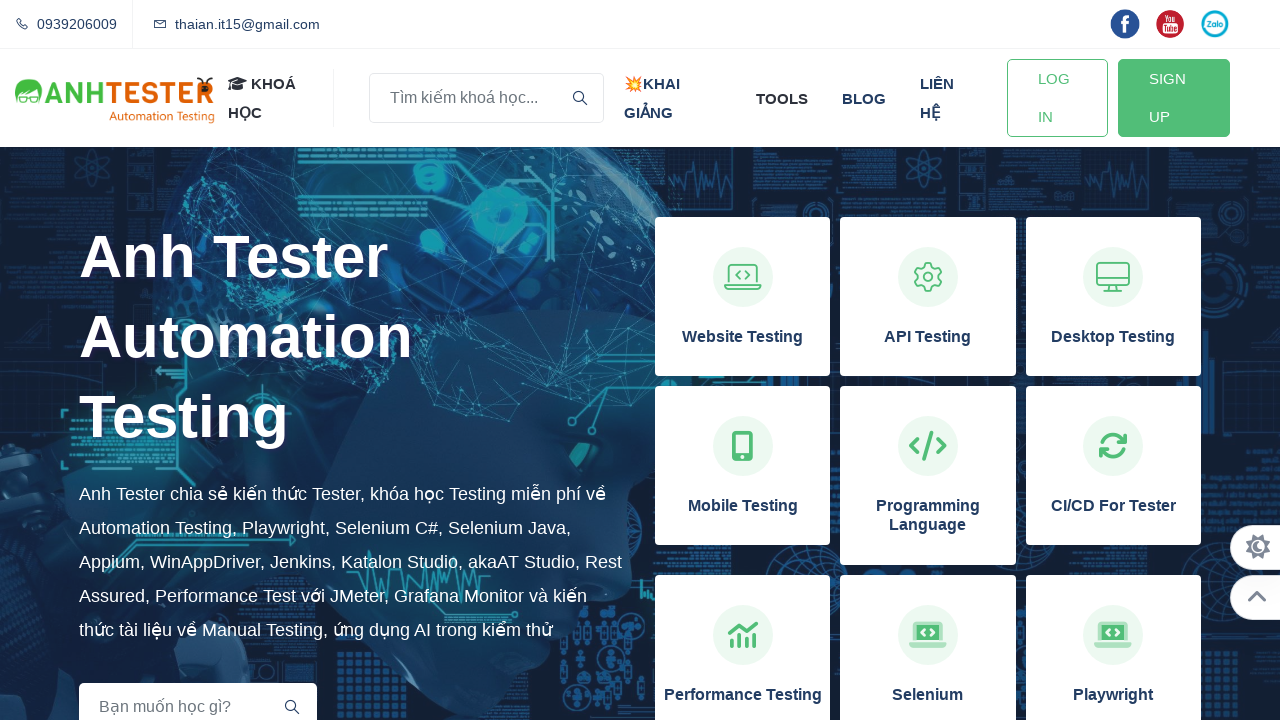

Waited for heading 'Kiến thức Automation Testing' to load
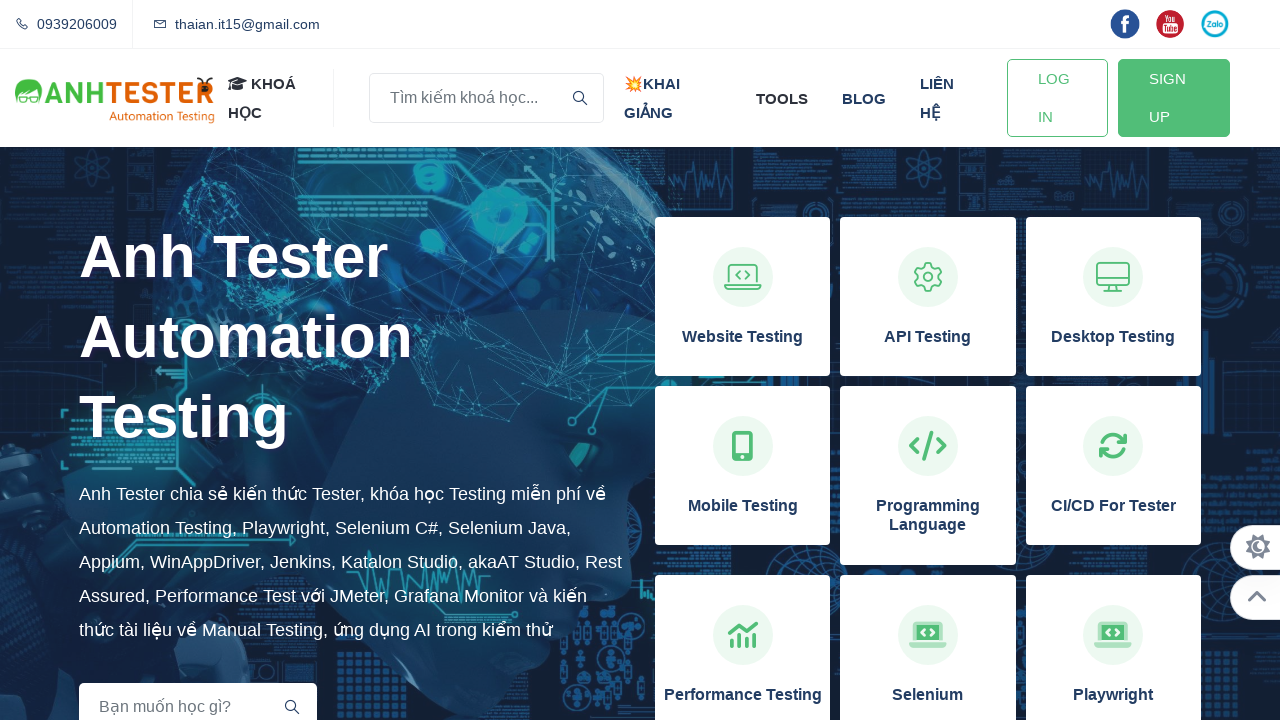

Hovered over 'Kiến thức Automation Testing' heading element at (640, 690) on xpath=//h2[contains(text(),'Kiến thức Automation Testing')]
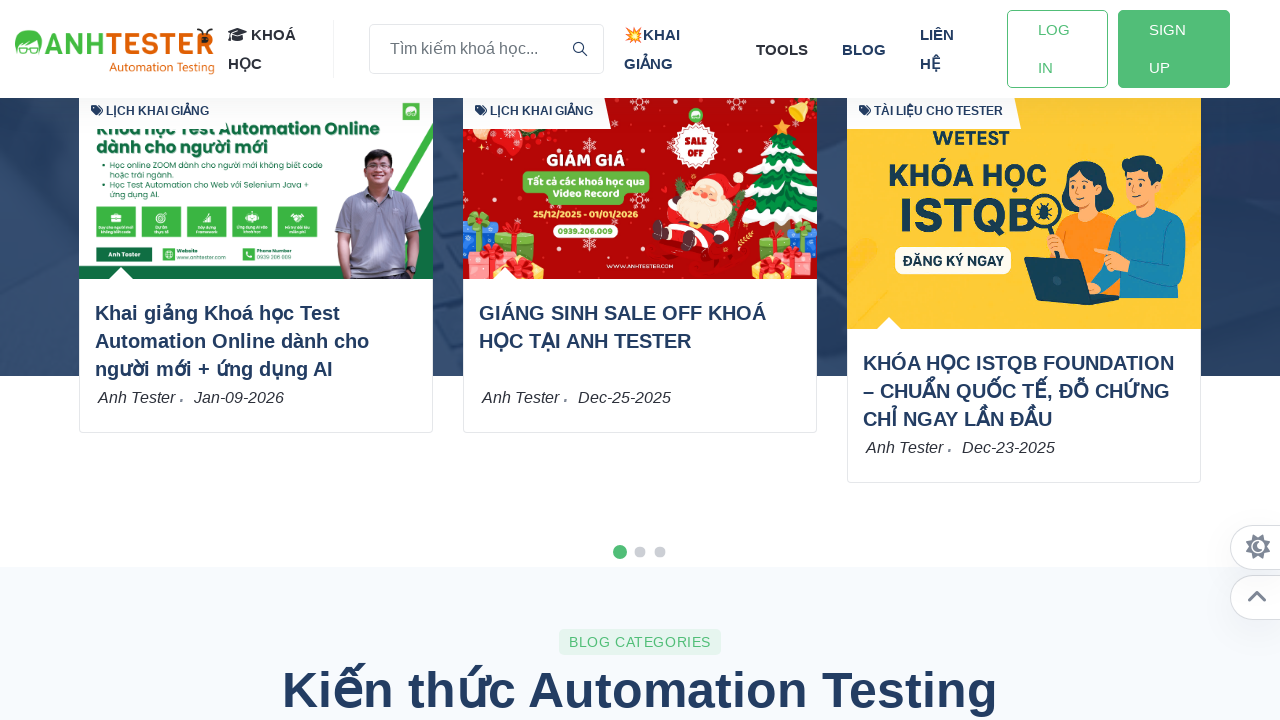

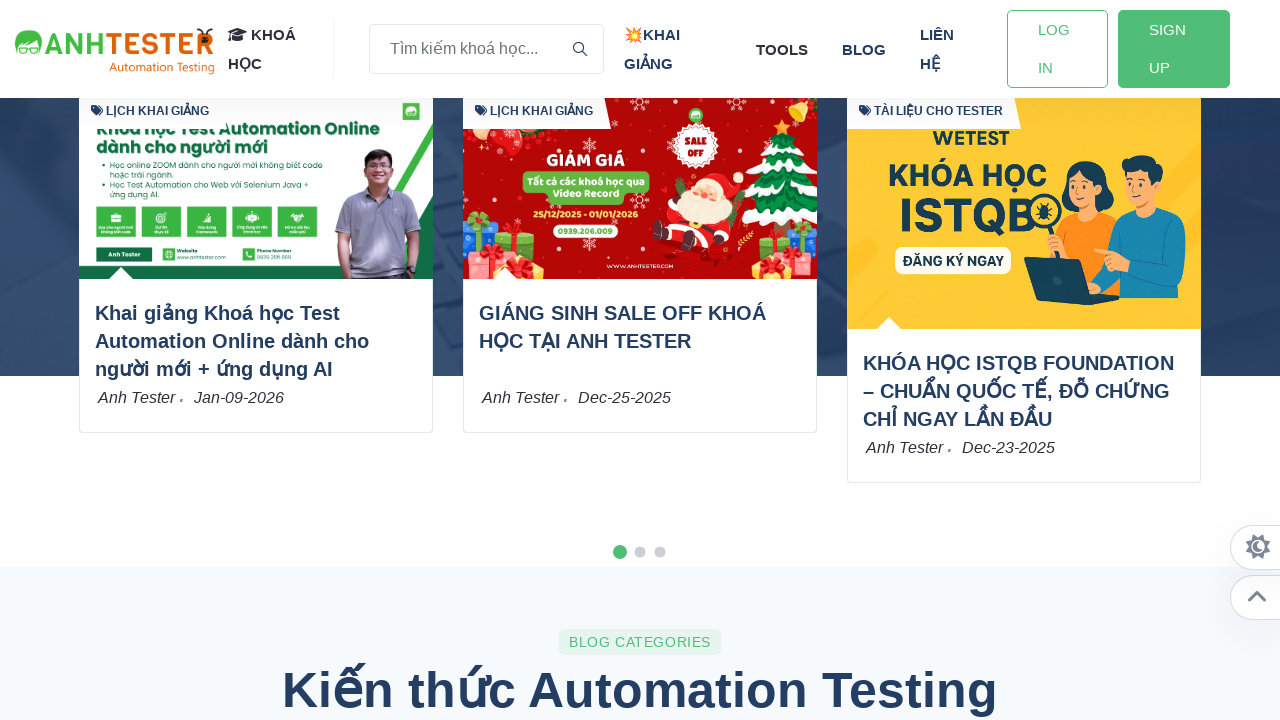